Tests login form submission on the-internet.herokuapp.com by filling username and password fields and clicking the submit button

Starting URL: http://the-internet.herokuapp.com/login

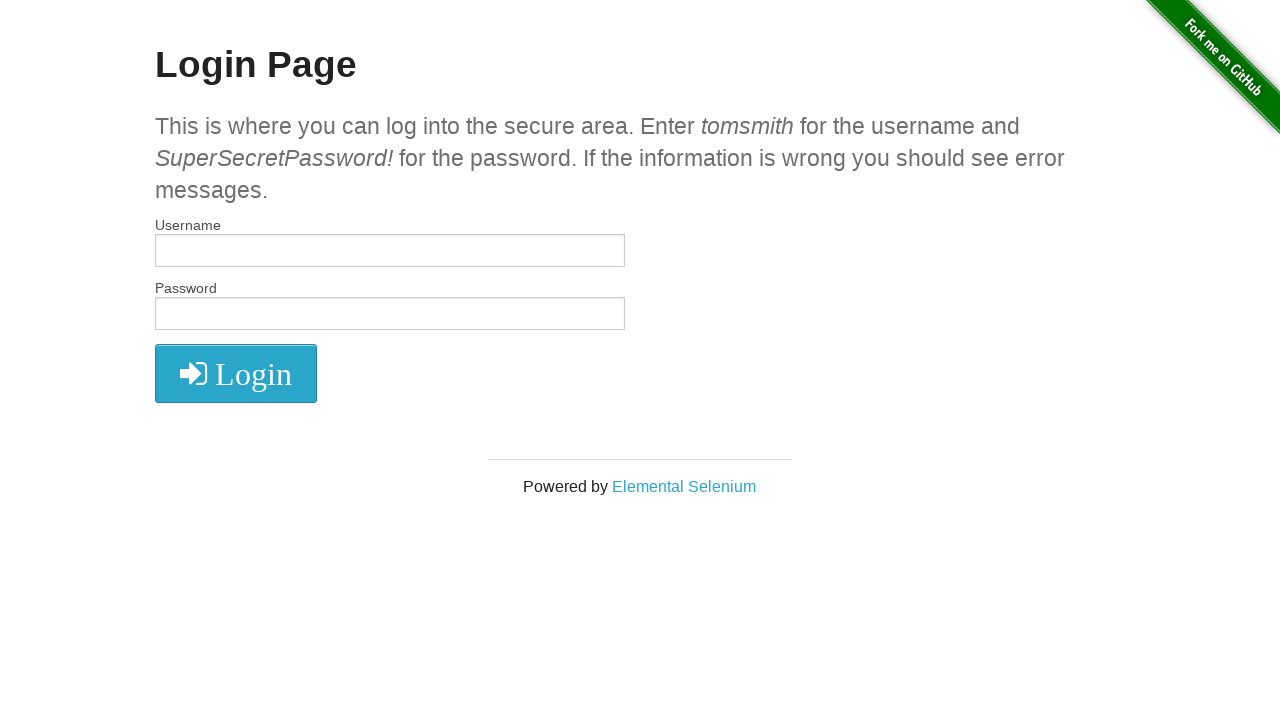

Filled username field with 'tomsmith' on input[name='username']
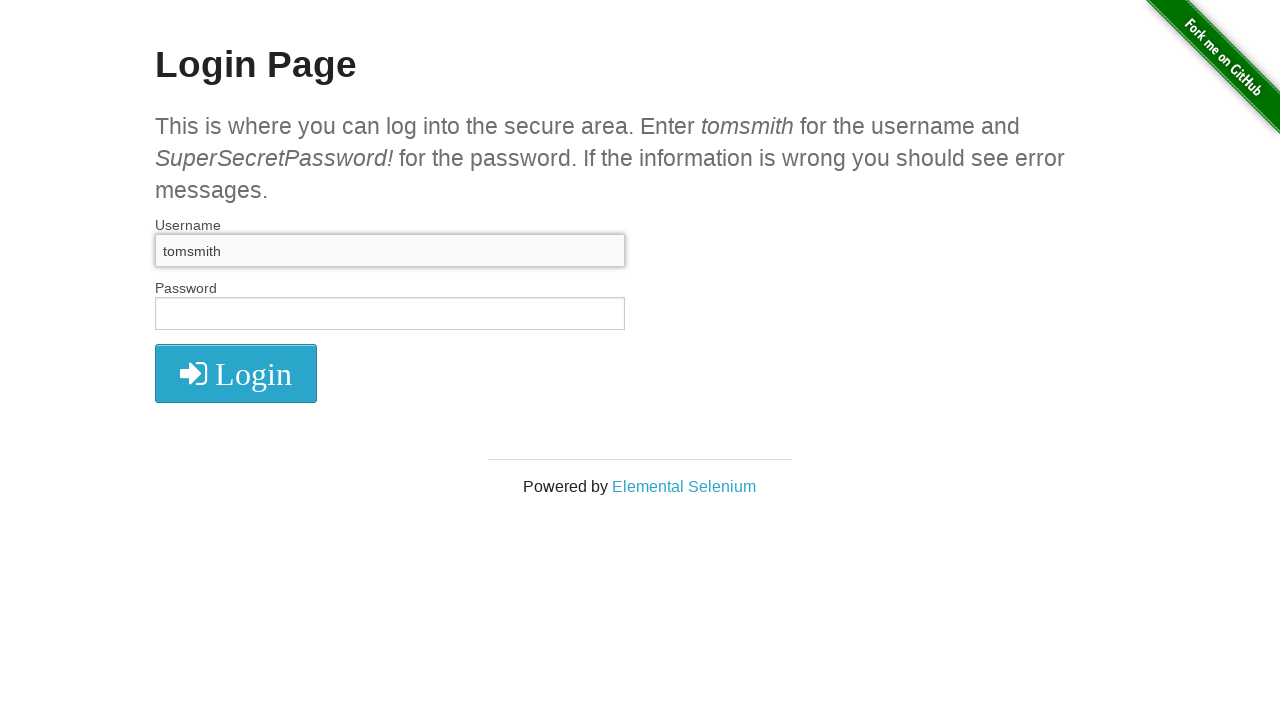

Filled password field with 'SuperSecretPassword!' on input[name='password']
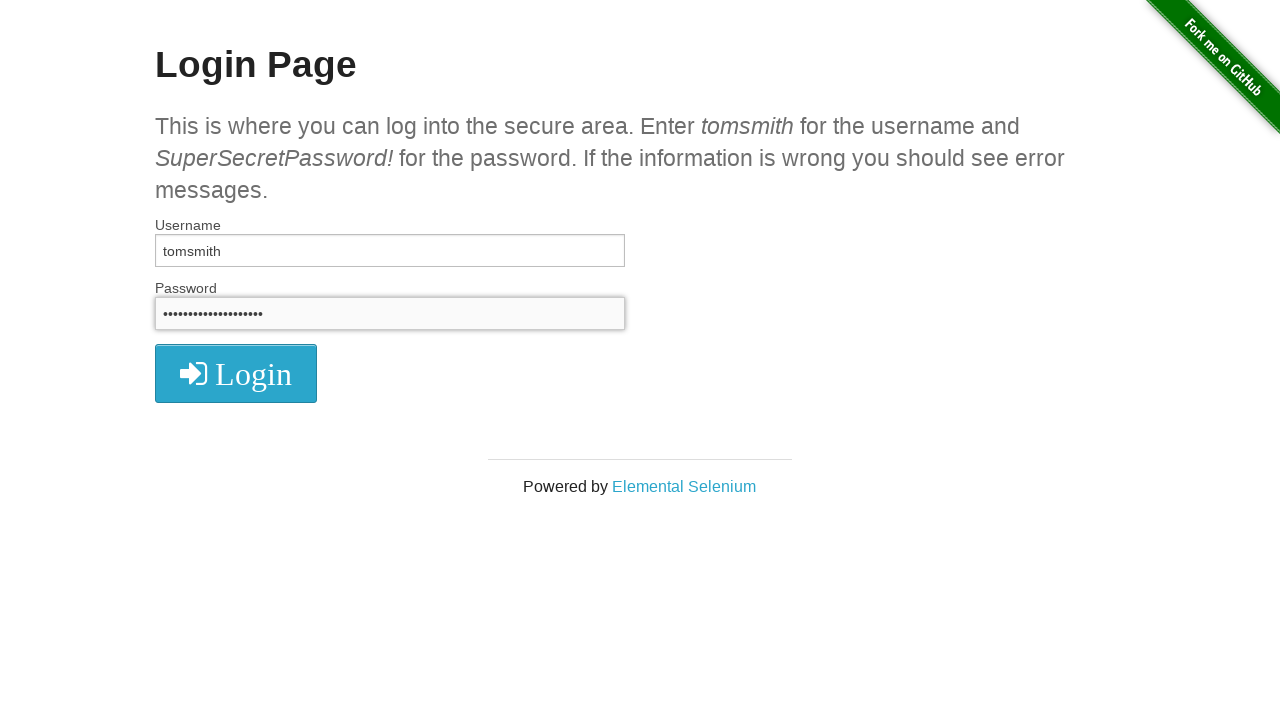

Clicked login submit button at (236, 373) on button[type='submit']
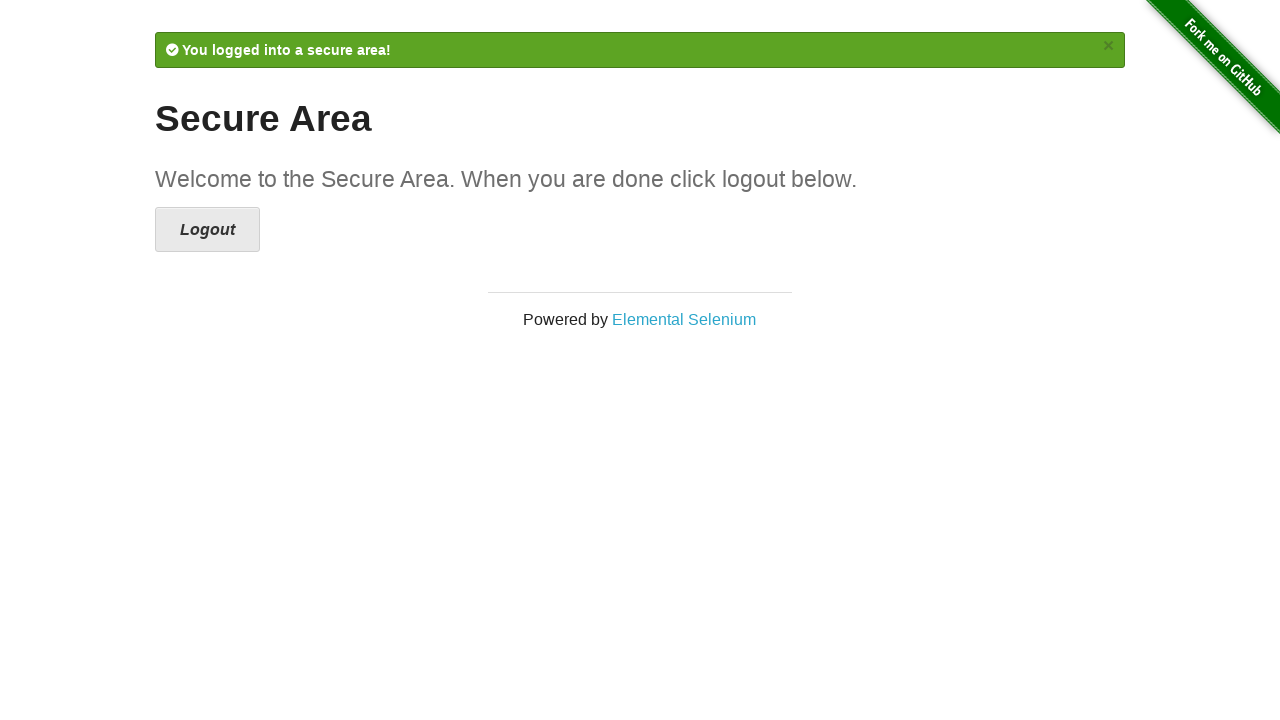

Waited for page to finish loading after login submission
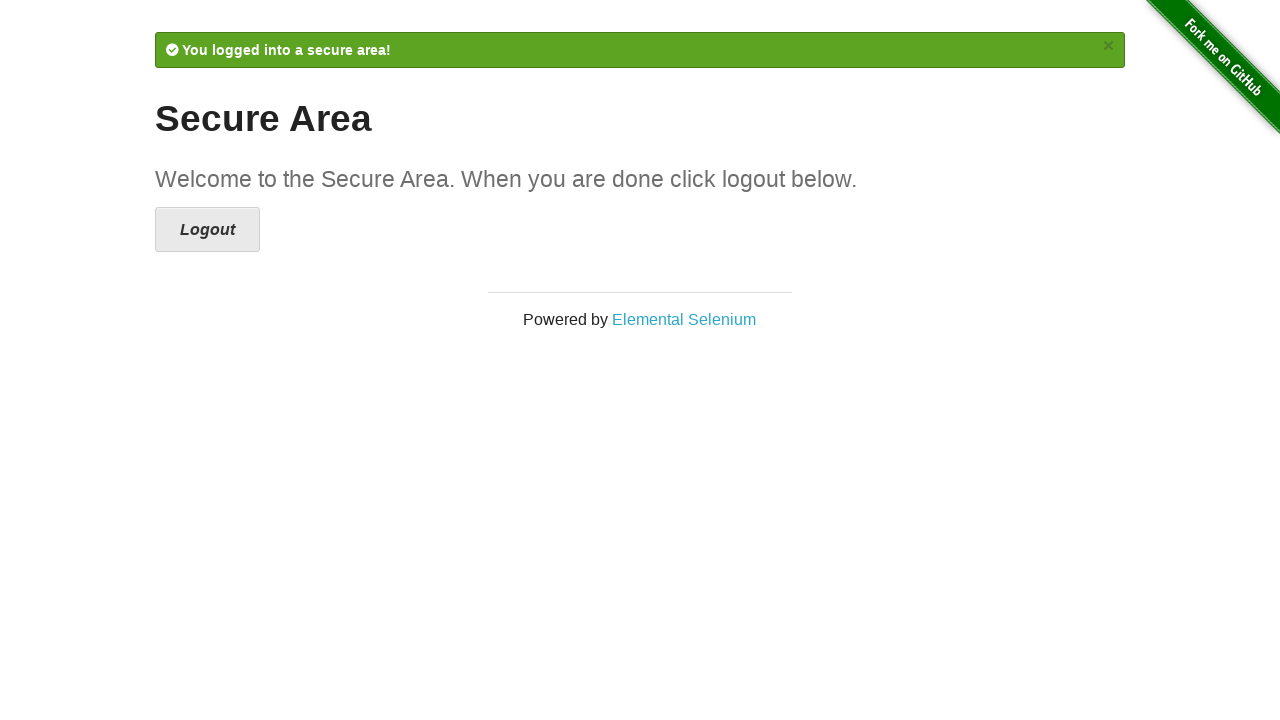

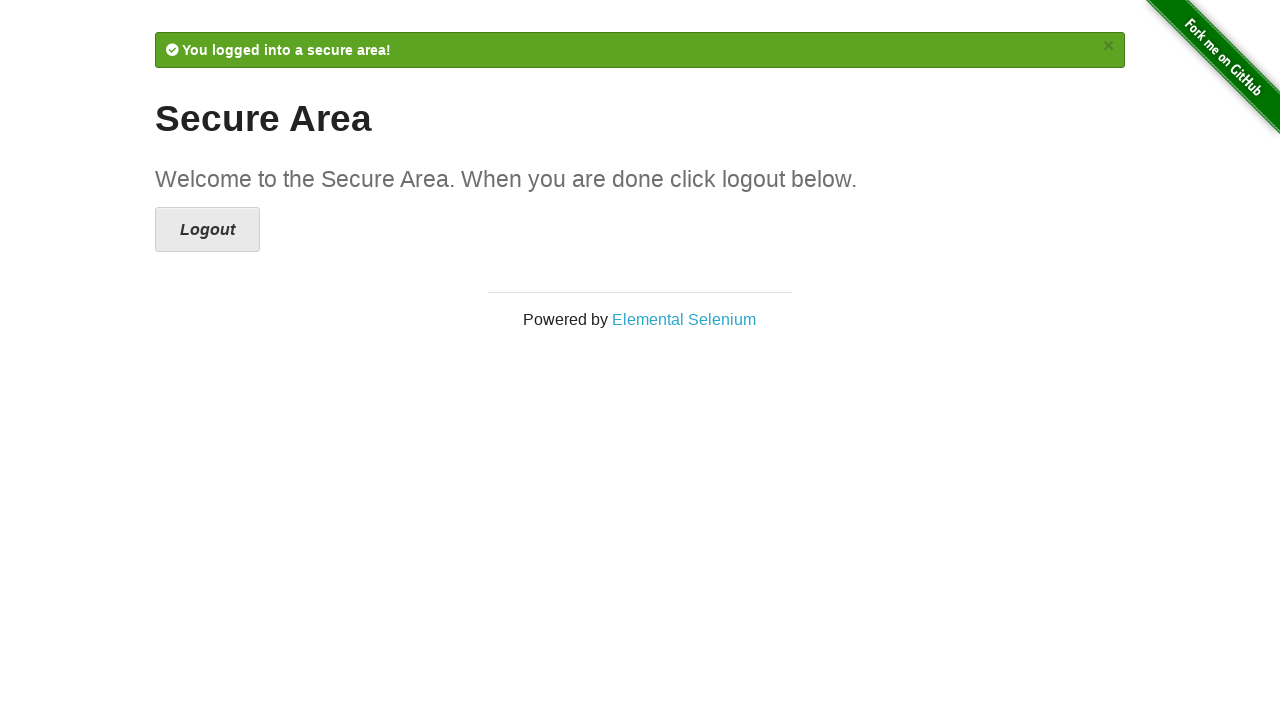